Tests clicking a delete button in a table on the challenging DOM page

Starting URL: https://the-internet.herokuapp.com/challenging_dom

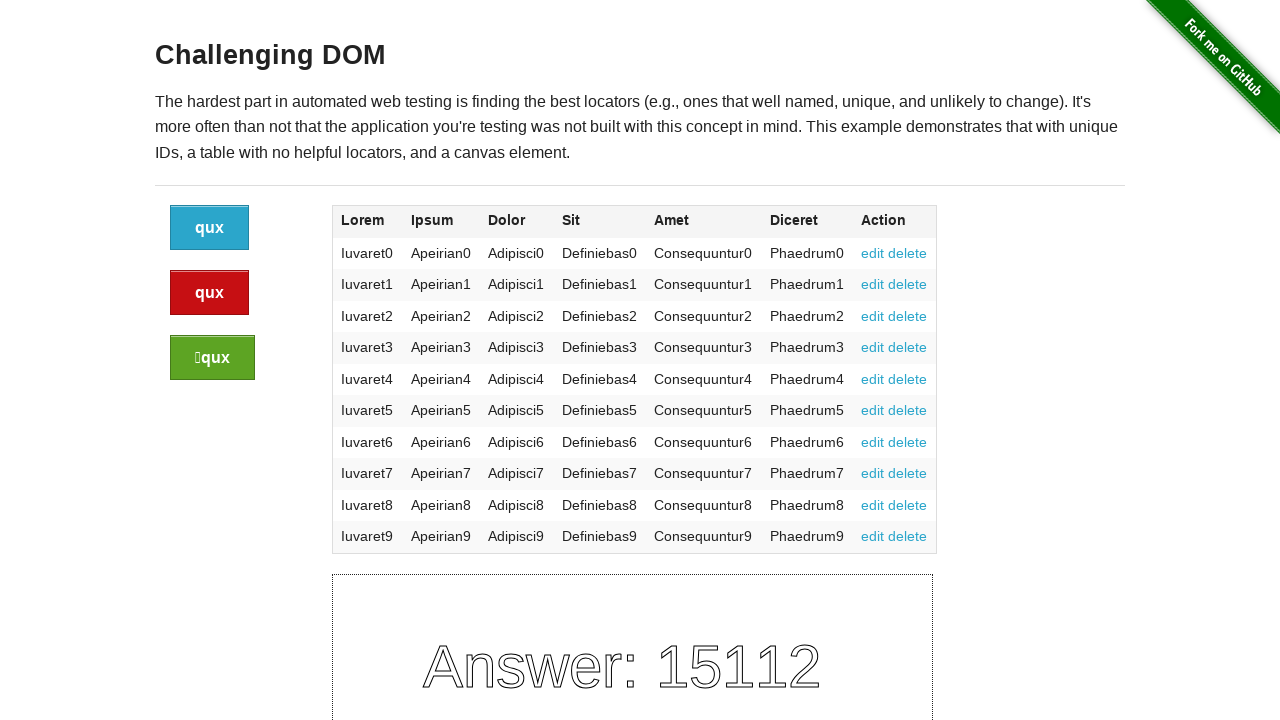

Navigated to the challenging DOM page
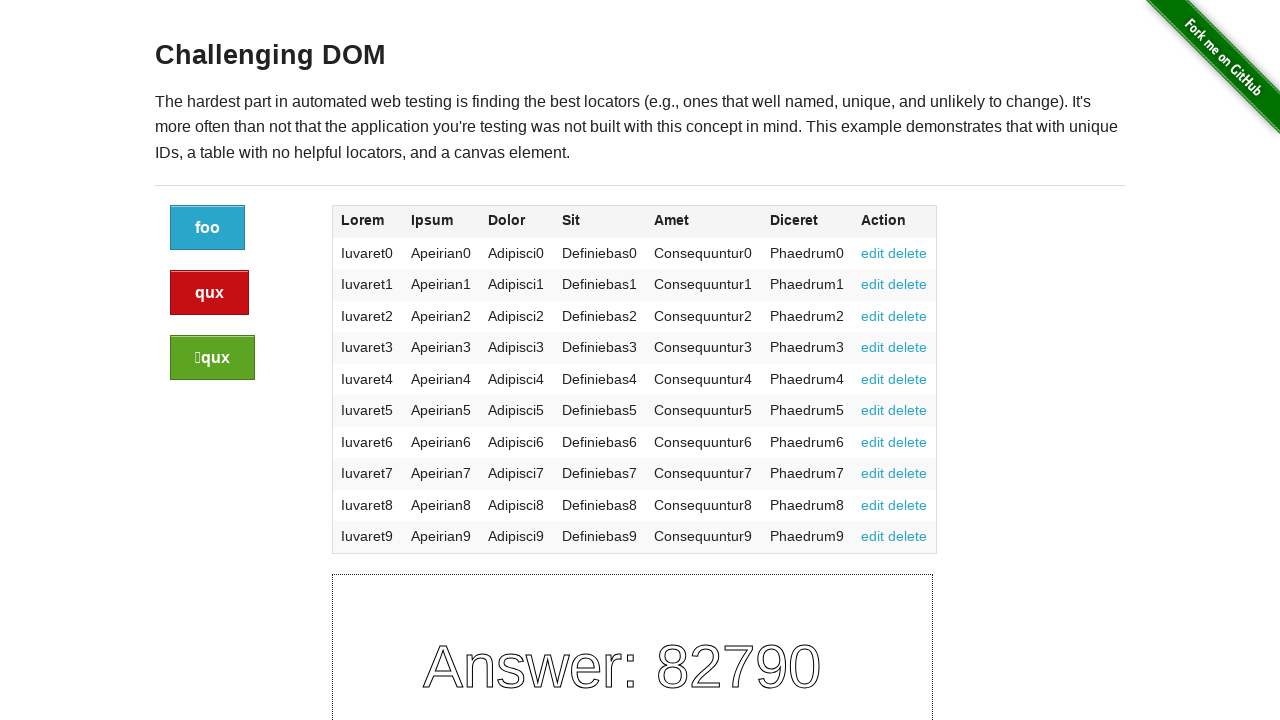

Clicked delete button in the 4th row of the table at (908, 347) on xpath=./html/body/div[2]/div/div/div/div/div[2]/table/tbody/tr[4]/td[7]/a[2]
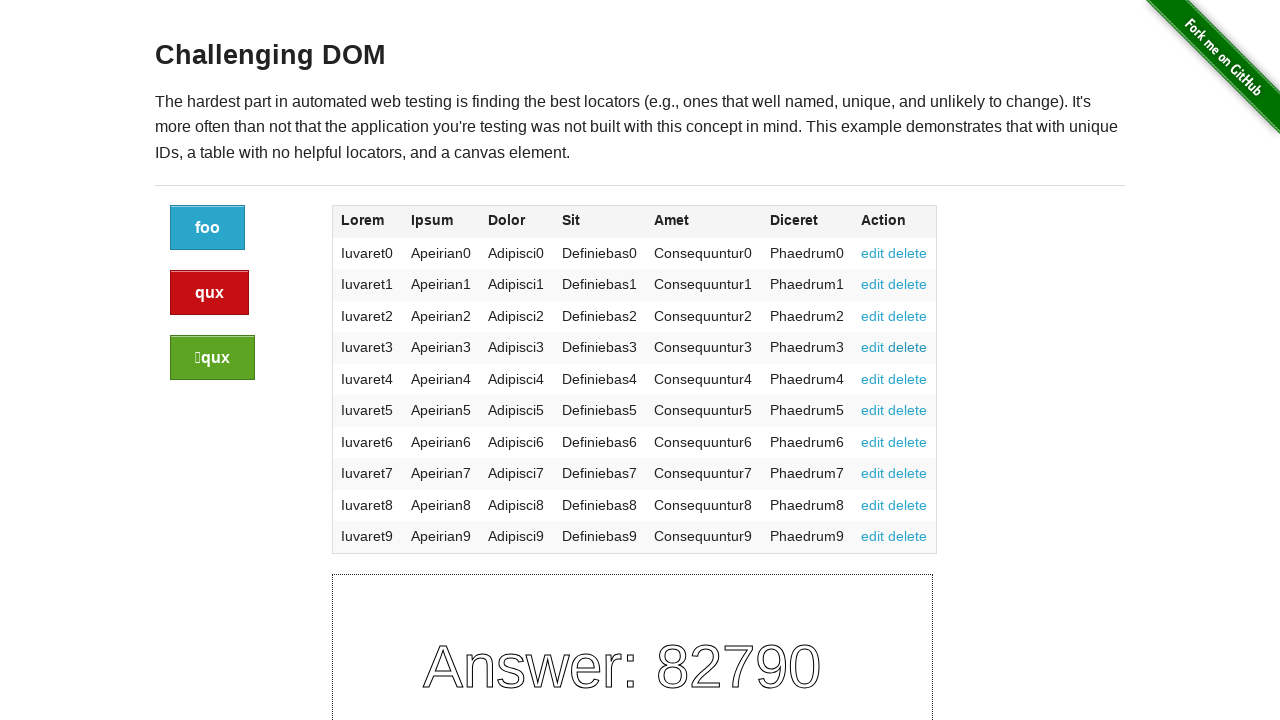

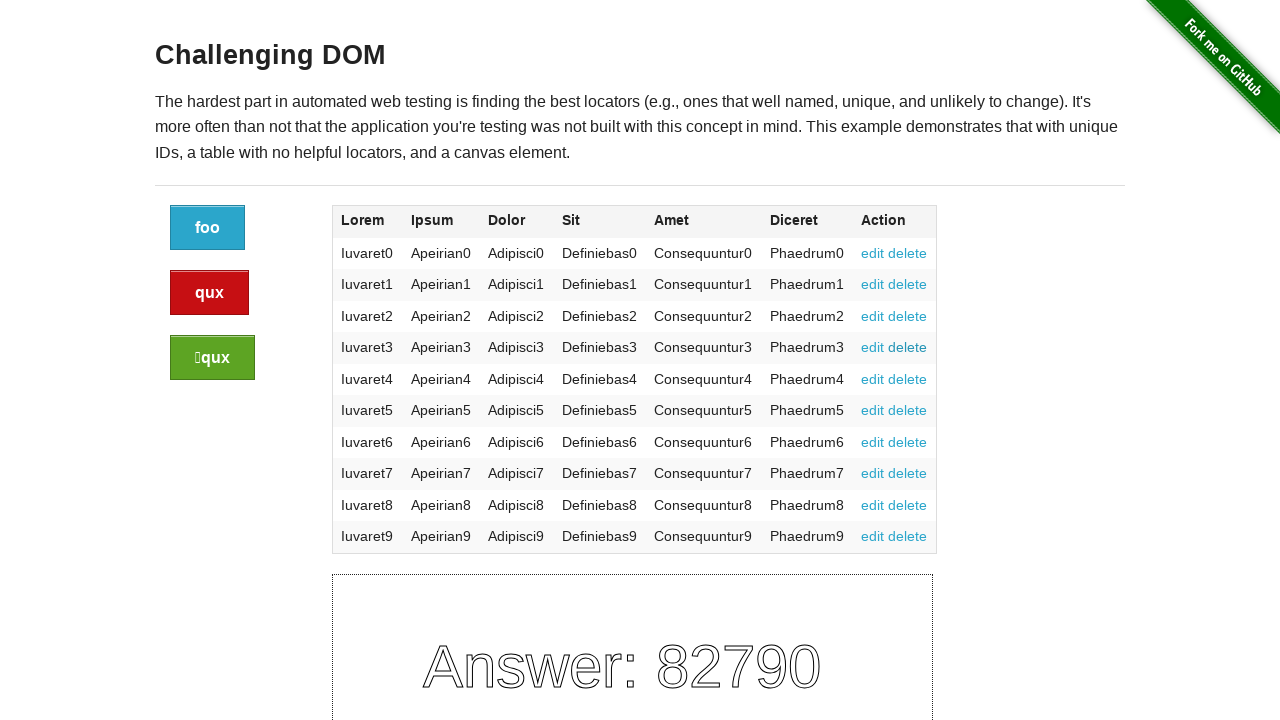